Navigates to AXA Investment Managers website and then to OpenMRS demo login page, verifying that both pages load successfully by checking their titles.

Starting URL: http://www.axa-im.com

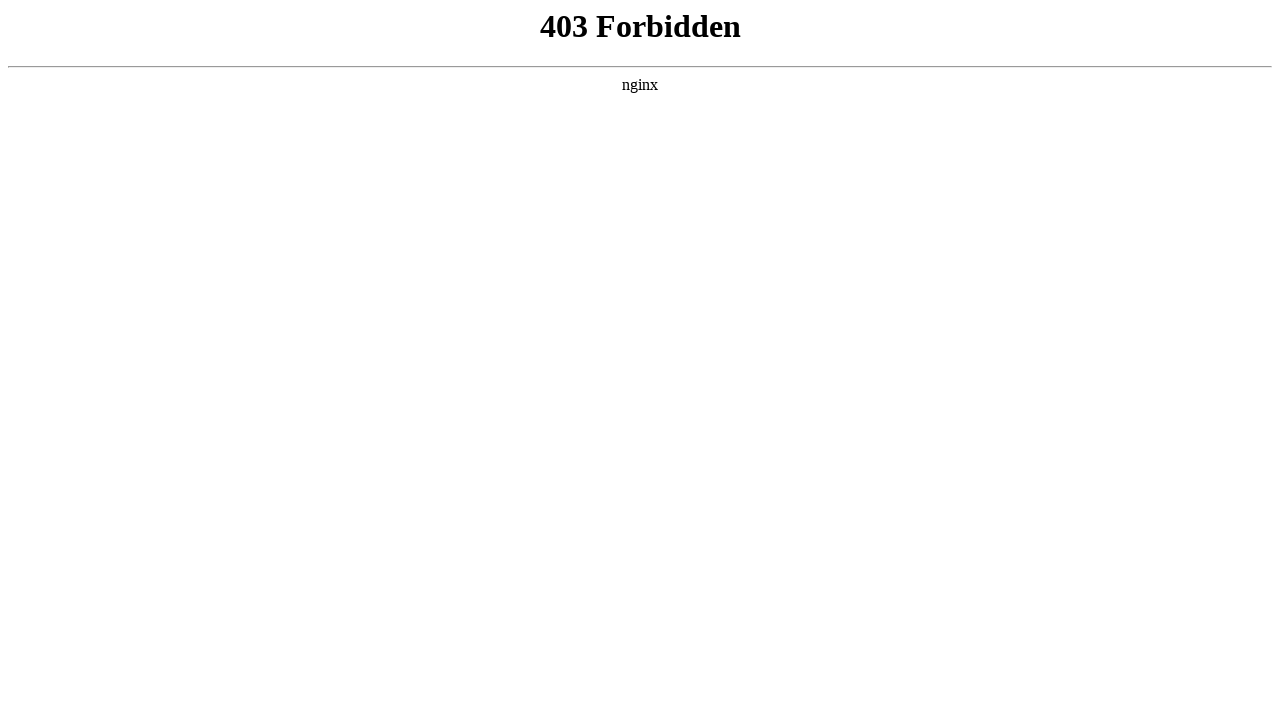

AXA Investment Managers page loaded (DOM content ready)
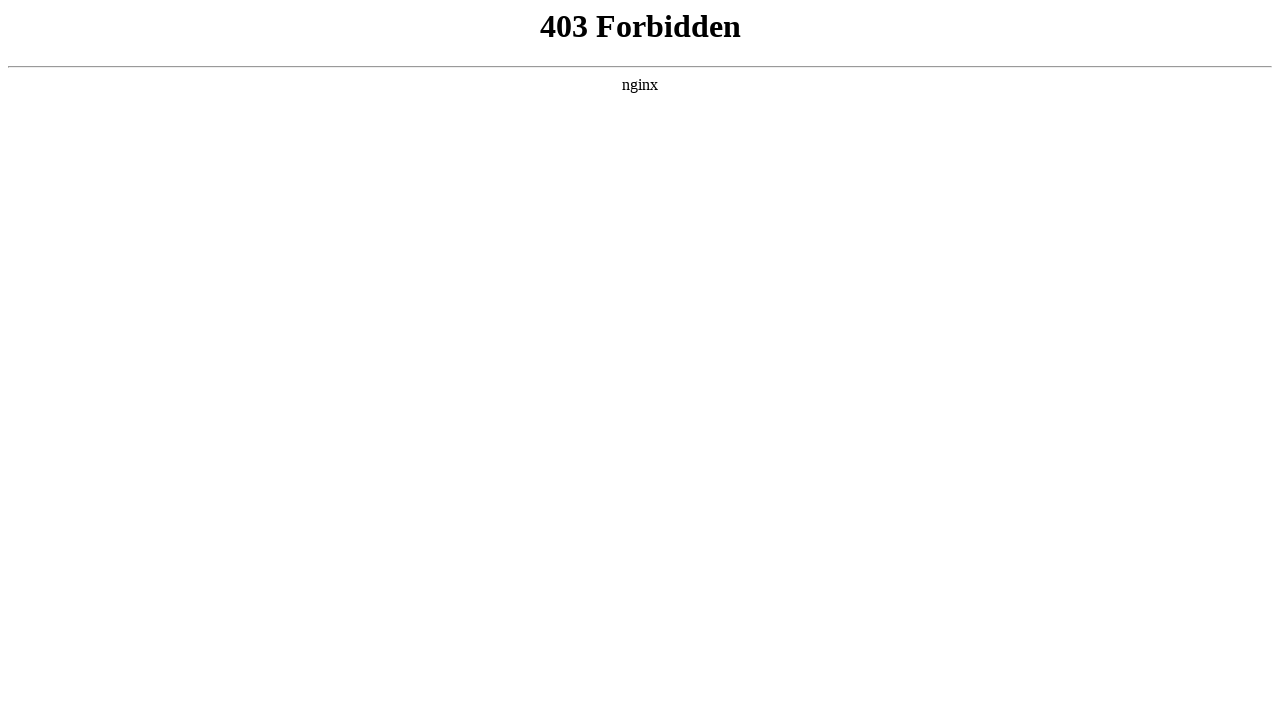

Navigated to OpenMRS demo login page
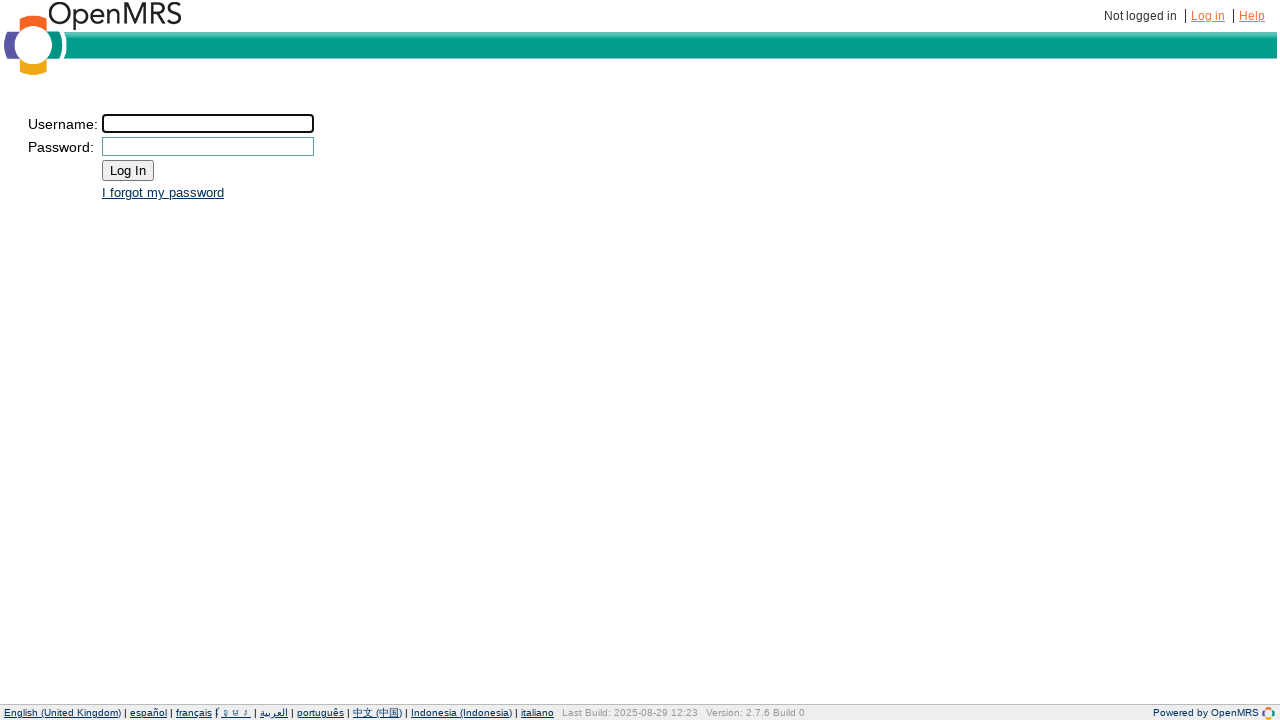

OpenMRS login page loaded (DOM content ready)
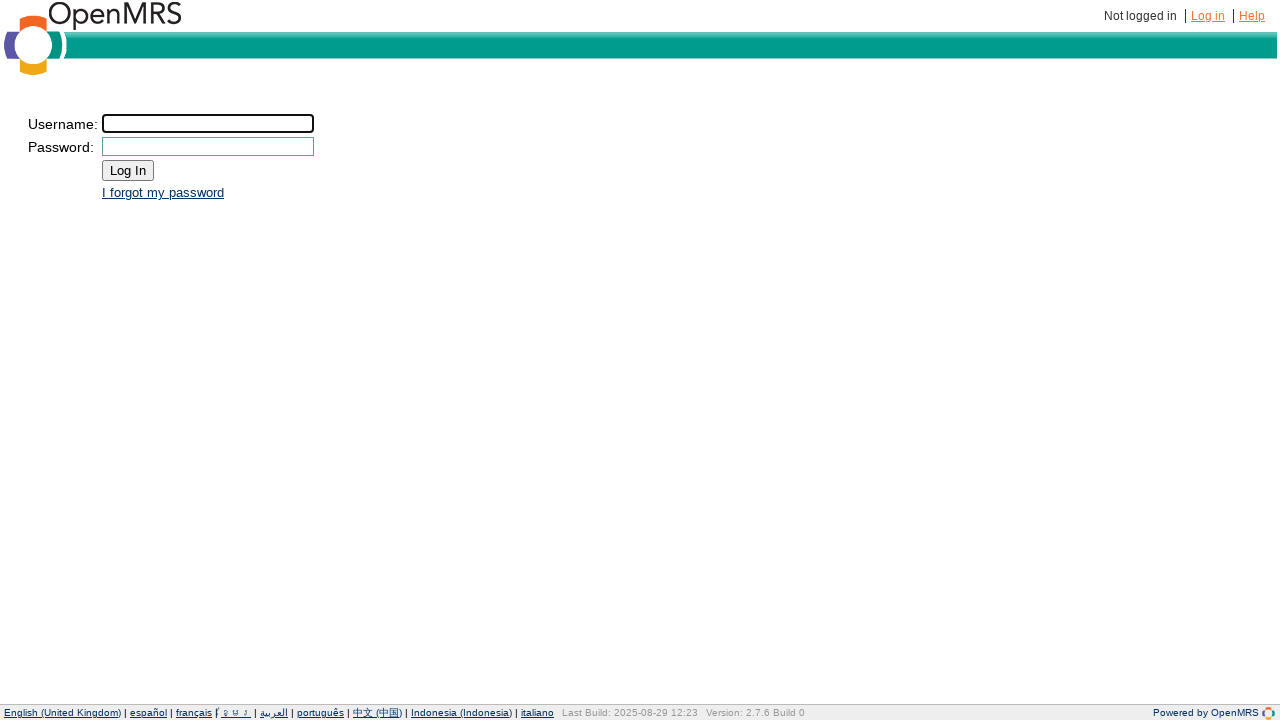

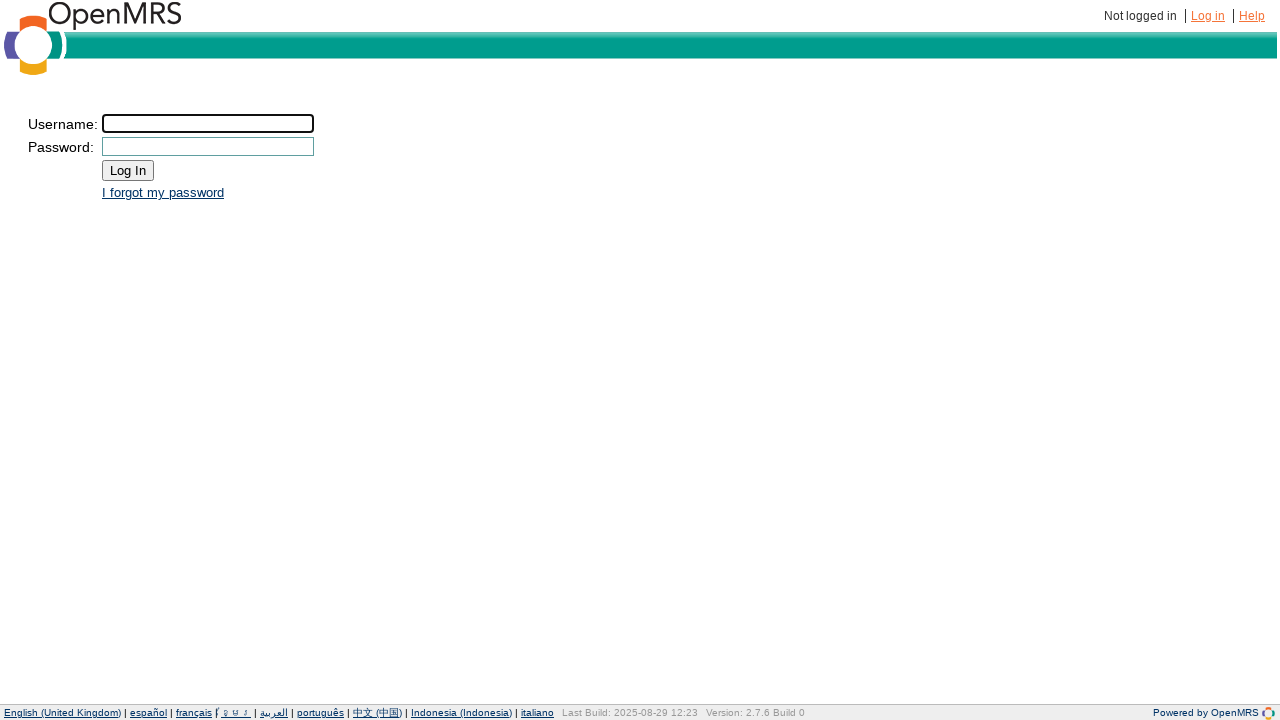